Opens the DemoQA books page and clicks on the search box input field

Starting URL: https://demoqa.com/books

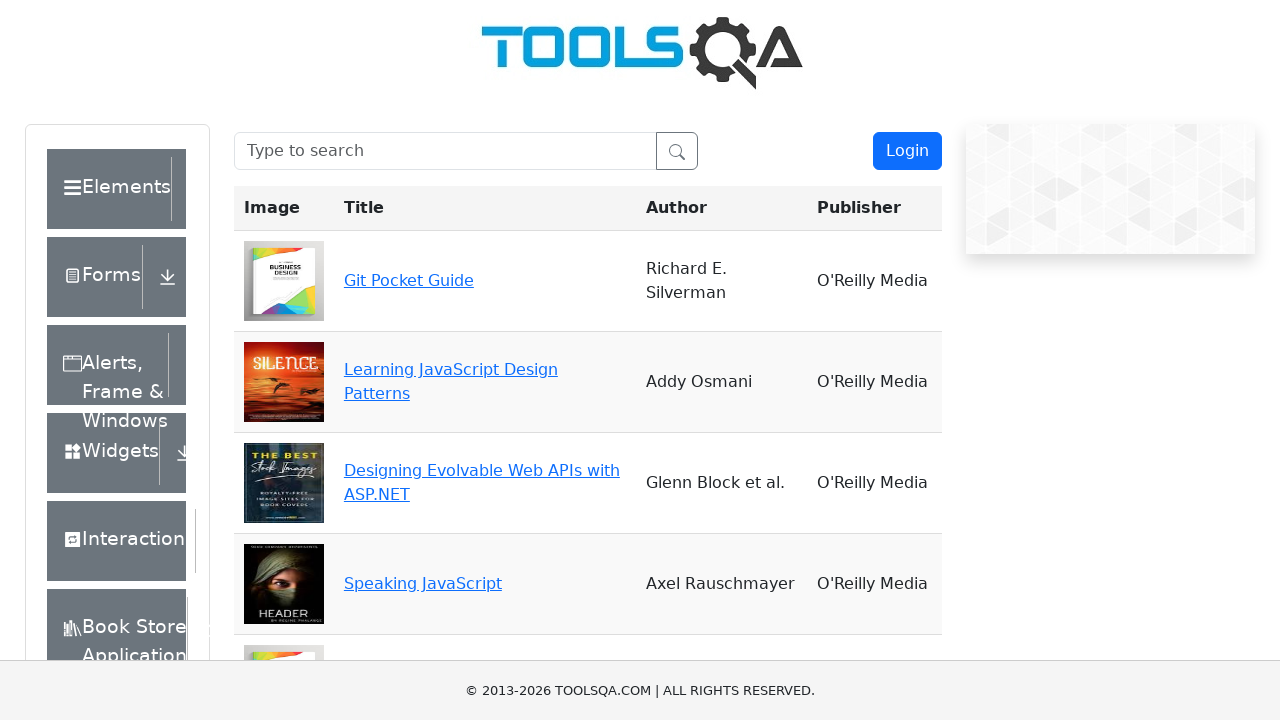

Clicked on the search box input field at (445, 151) on input#searchBox
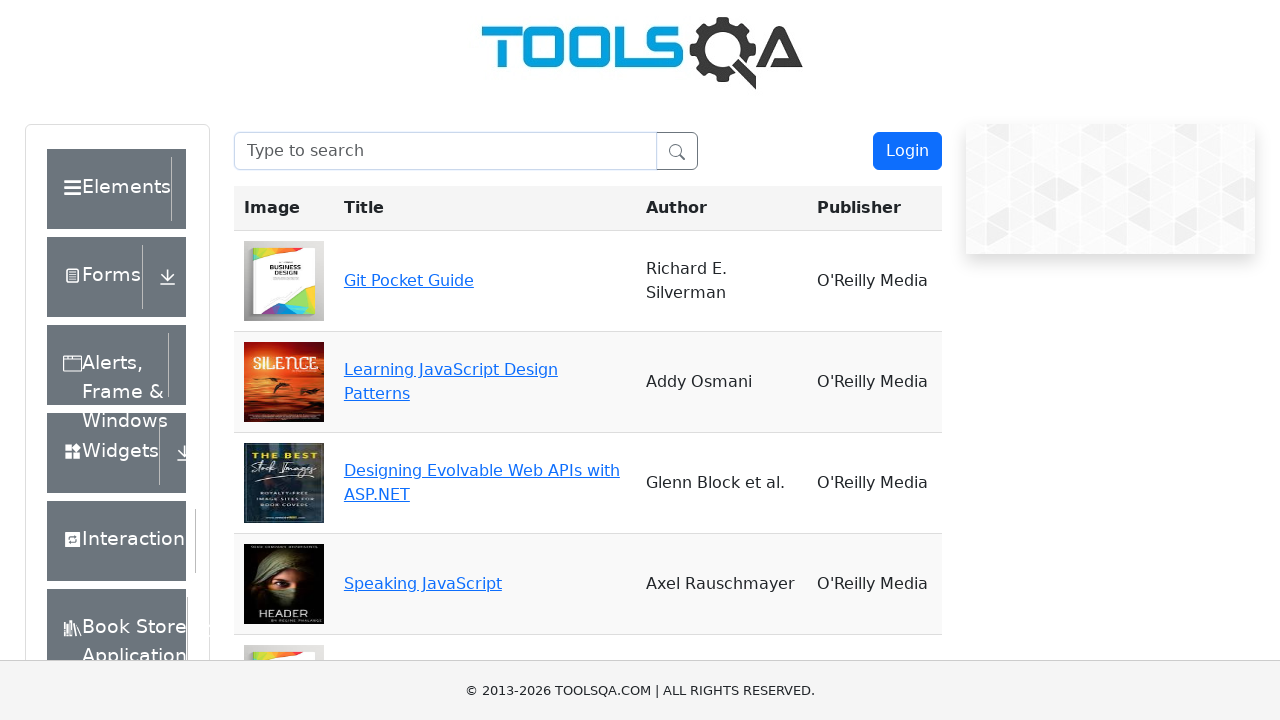

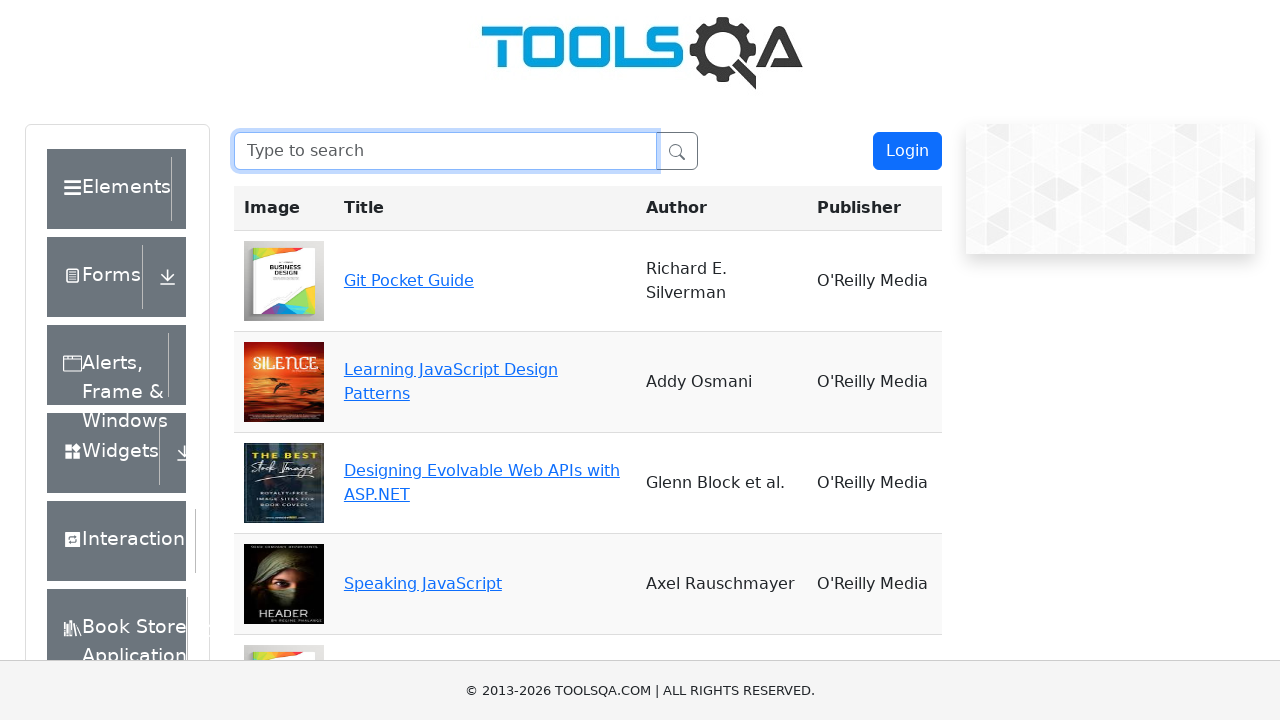